Tests navigation to the "Book Reviews" section by clicking the corresponding link and verifying the URL changes correctly.

Starting URL: https://www.labirint.ru/club/

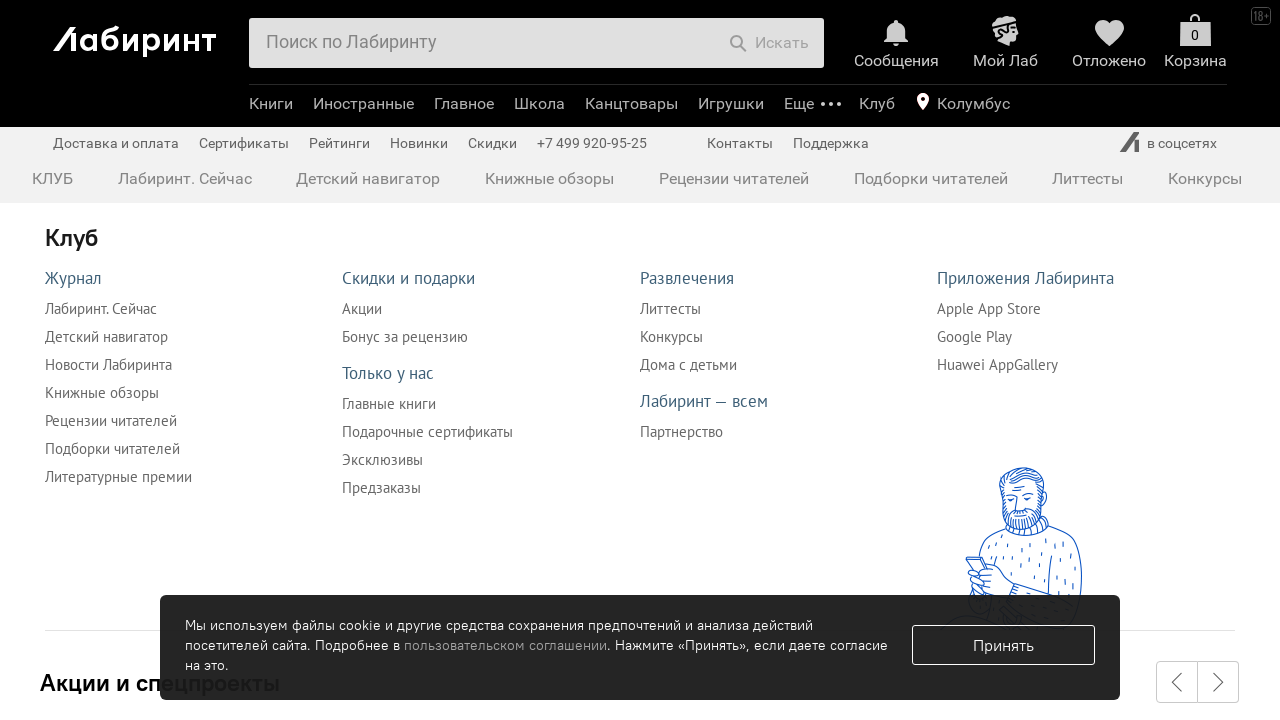

Clicked on 'Book Reviews' link at (734, 178) on xpath=//a[@href="/reviews/"]
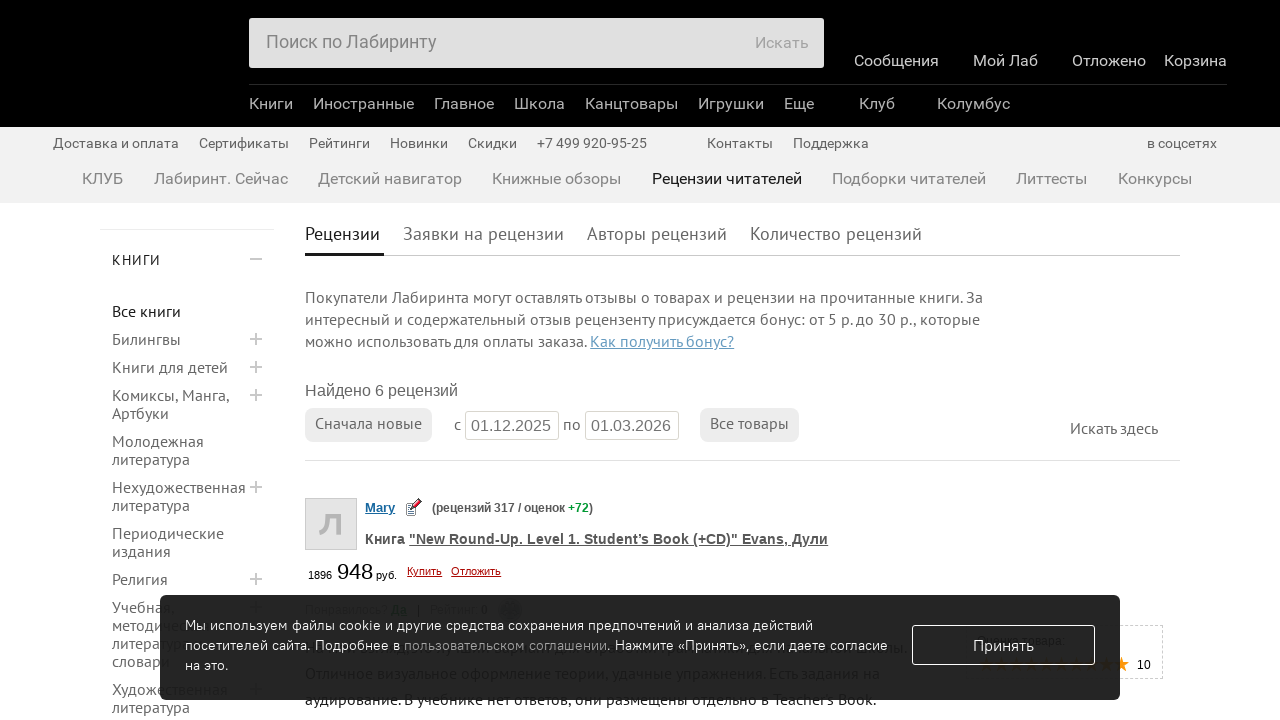

Verified navigation to Book Reviews URL (https://www.labirint.ru/reviews/)
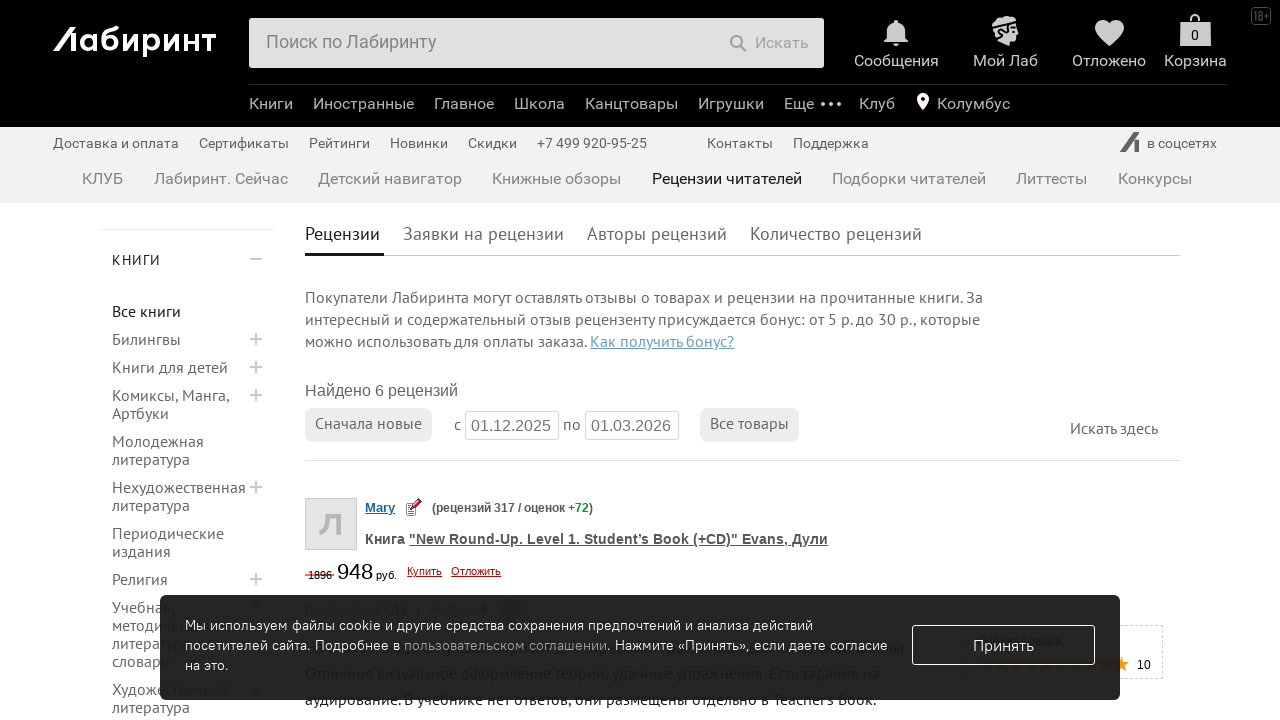

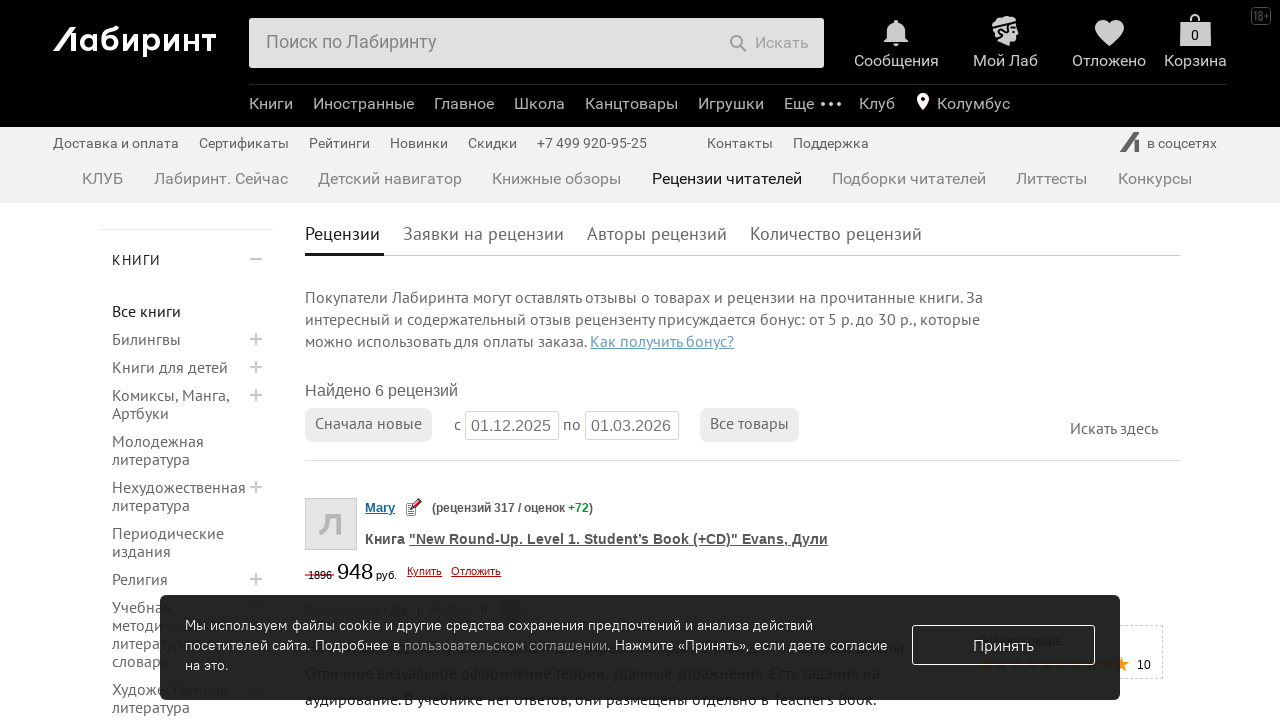